Automates filling out a survey on wjx.cn by randomly selecting radio button options for multiple choice questions, filling in a text input field, and submitting the form.

Starting URL: https://www.wjx.cn/vm/hKvbqcL.aspx

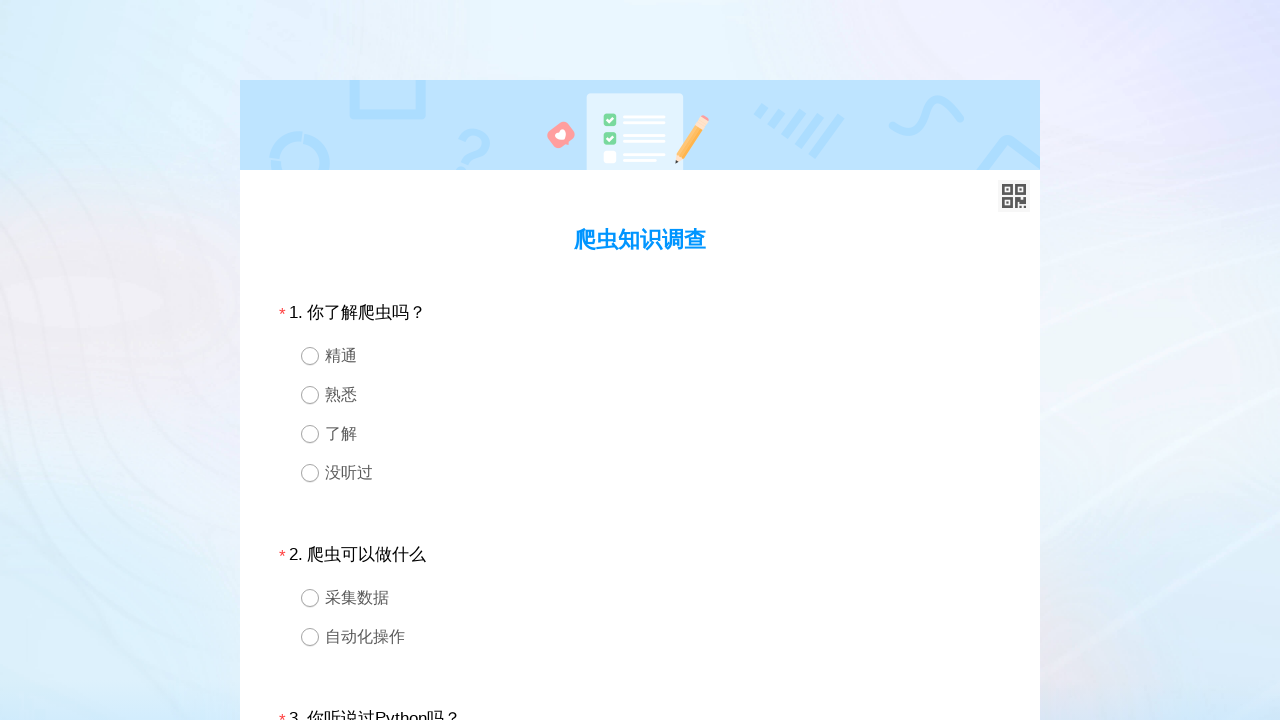

Located question 1 div
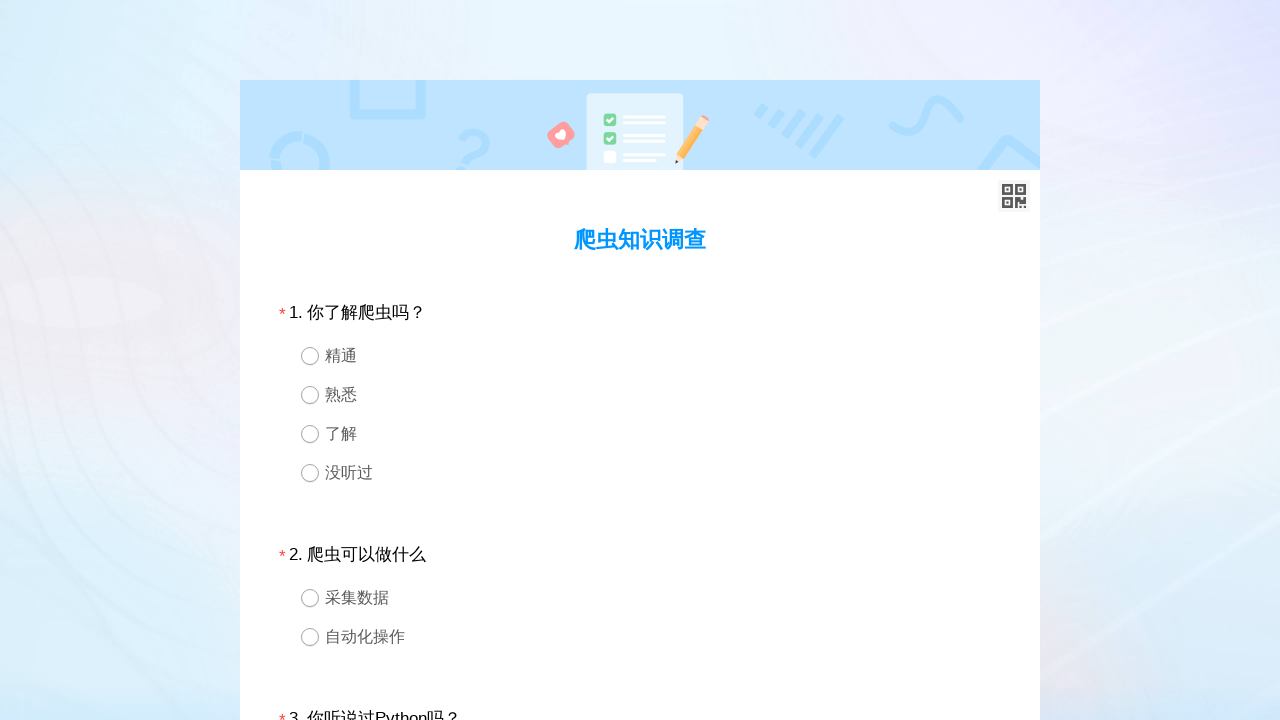

Found 4 radio options for question 1
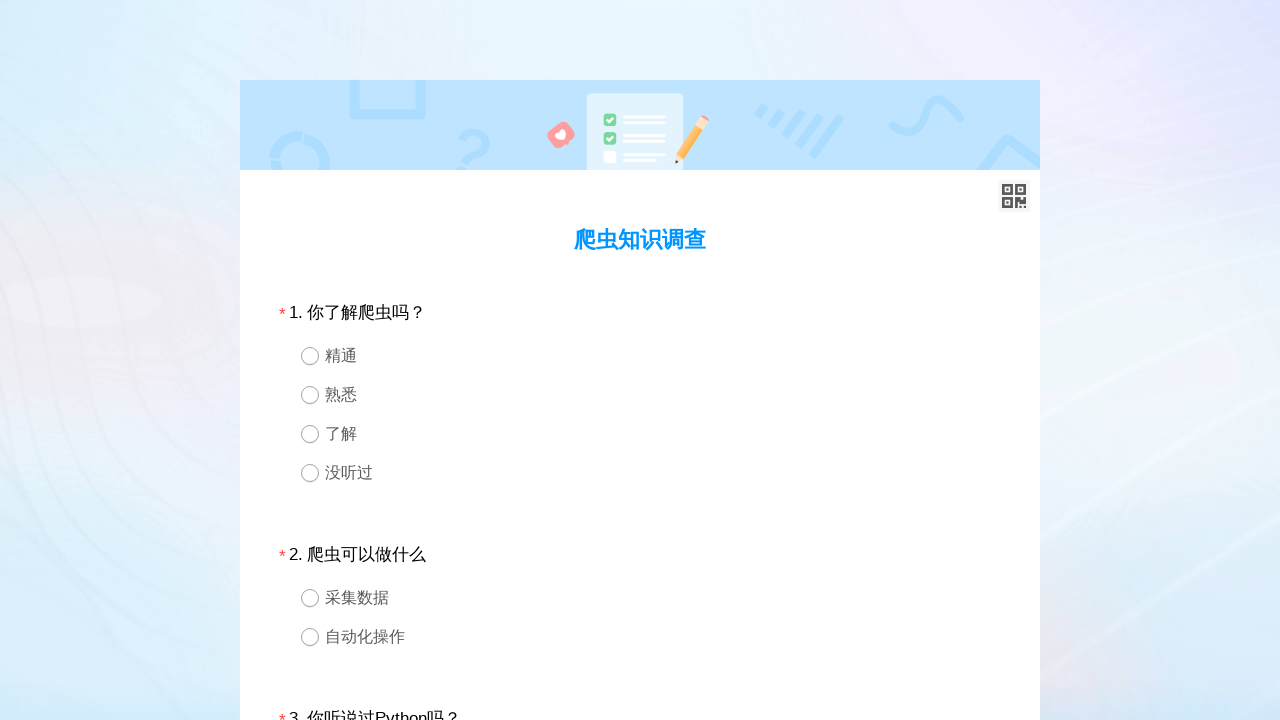

Clicked random radio option for question 1 at (640, 356) on //*[@id='div1'] >> div.ui-radio >> nth=0
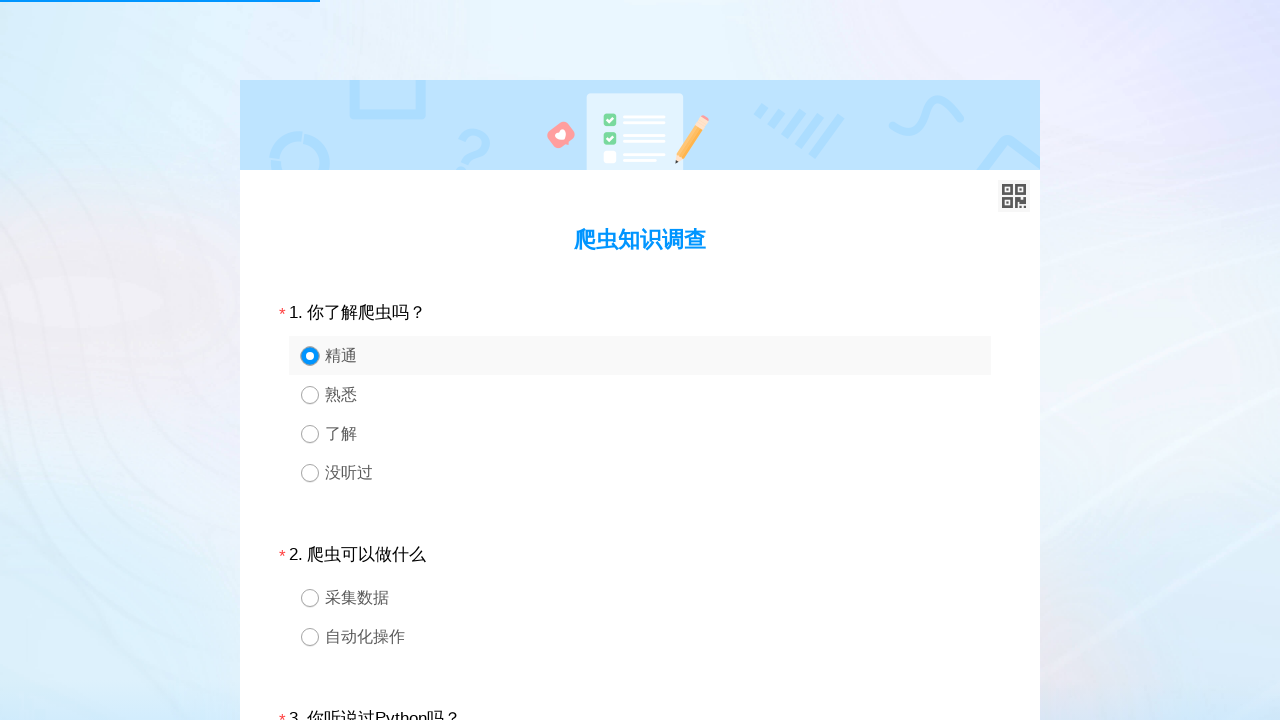

Waited 100ms after selecting question 1 option
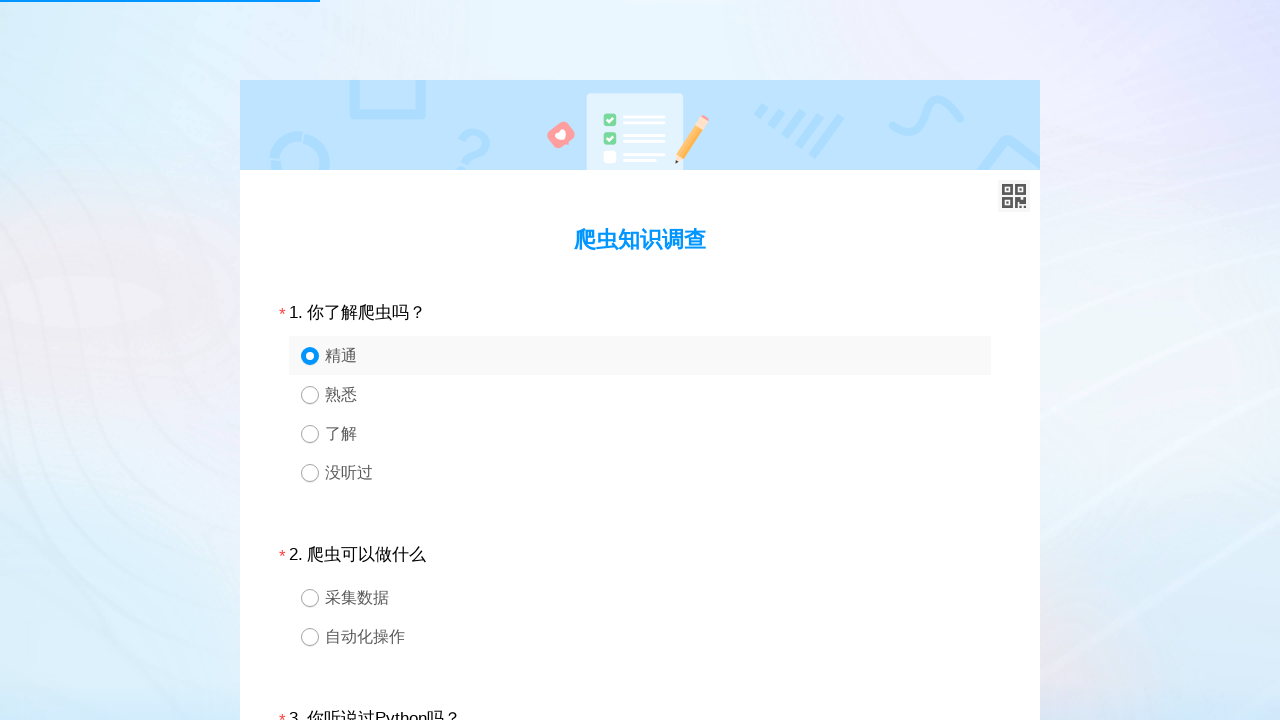

Located question 2 div
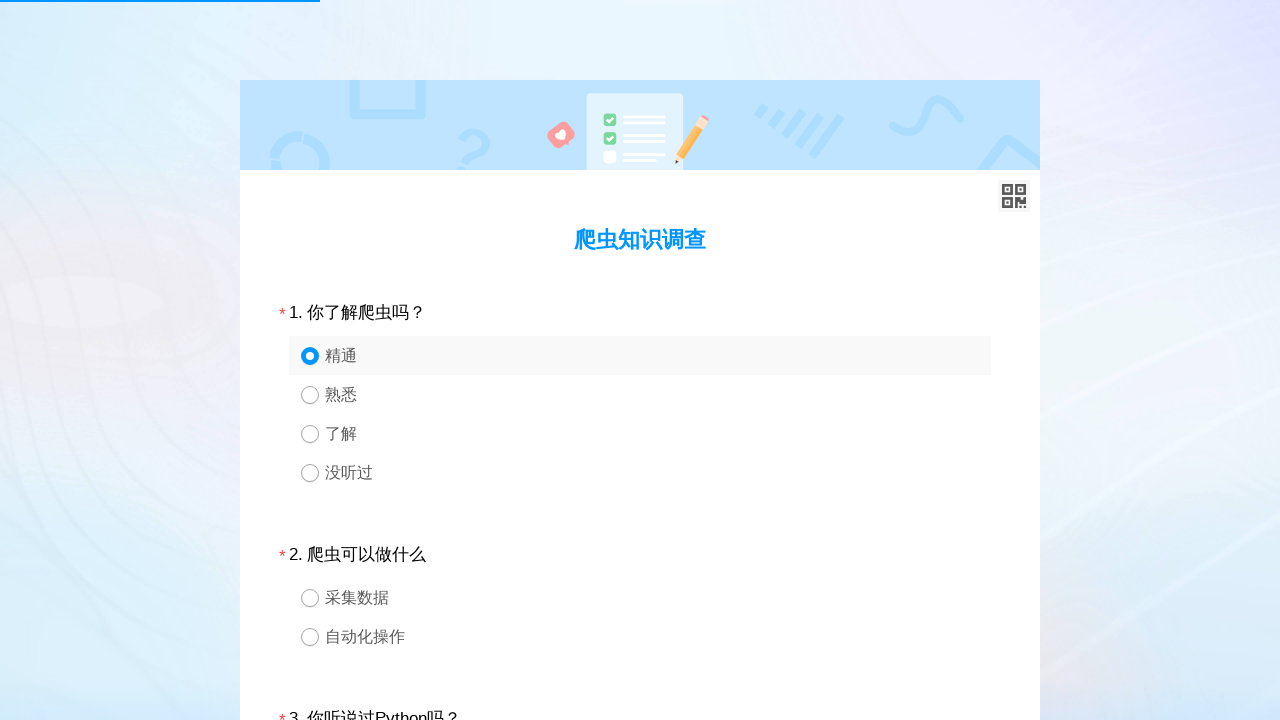

Found 2 radio options for question 2
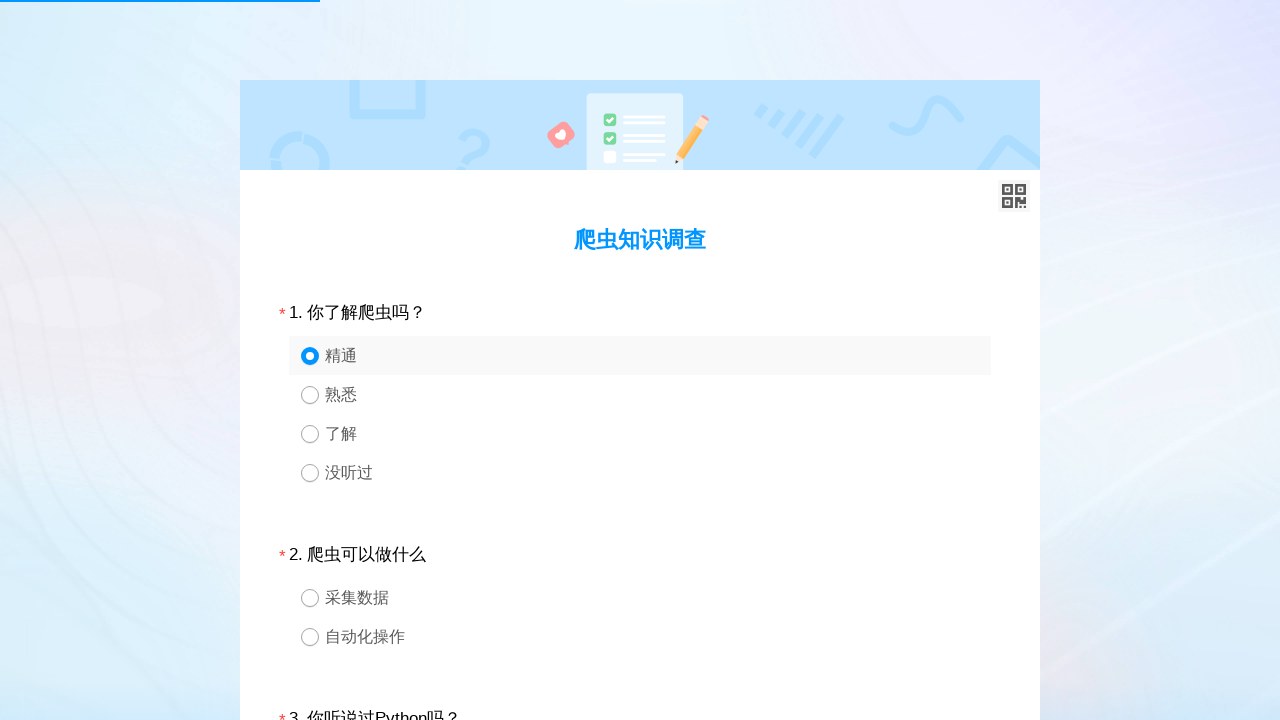

Clicked random radio option for question 2 at (640, 636) on //*[@id='div2'] >> div.ui-radio >> nth=1
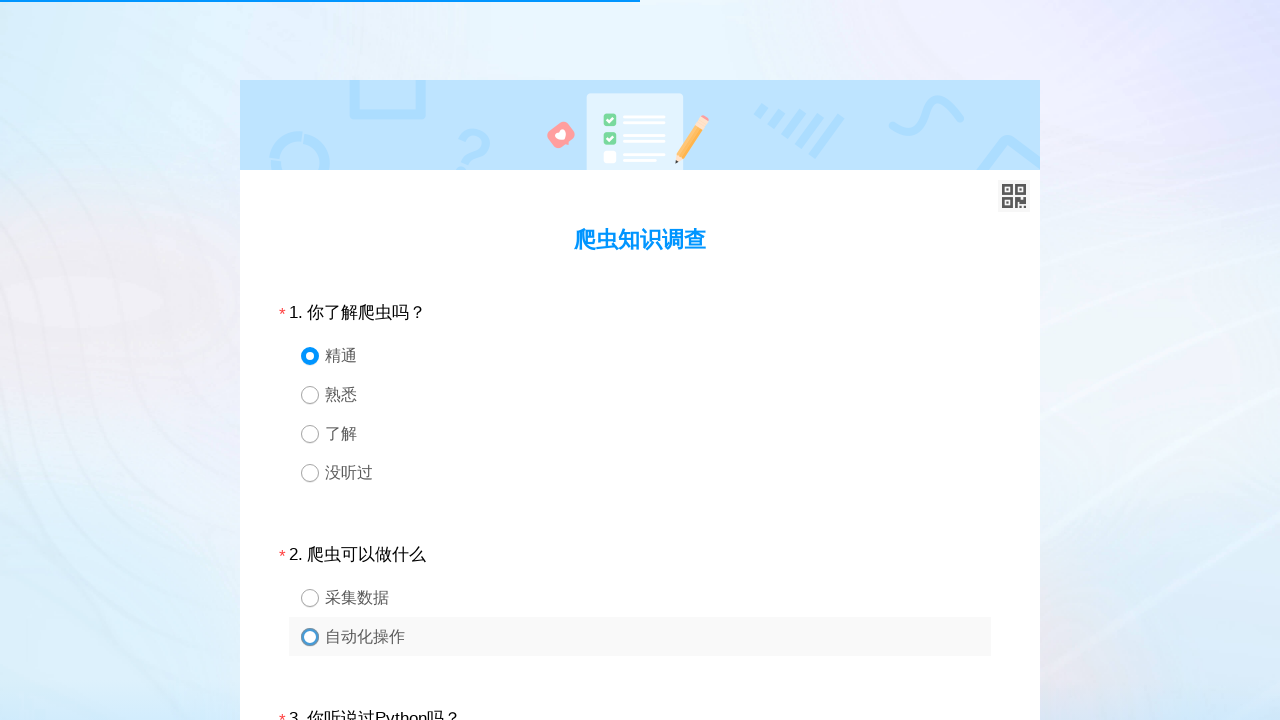

Waited 100ms after selecting question 2 option
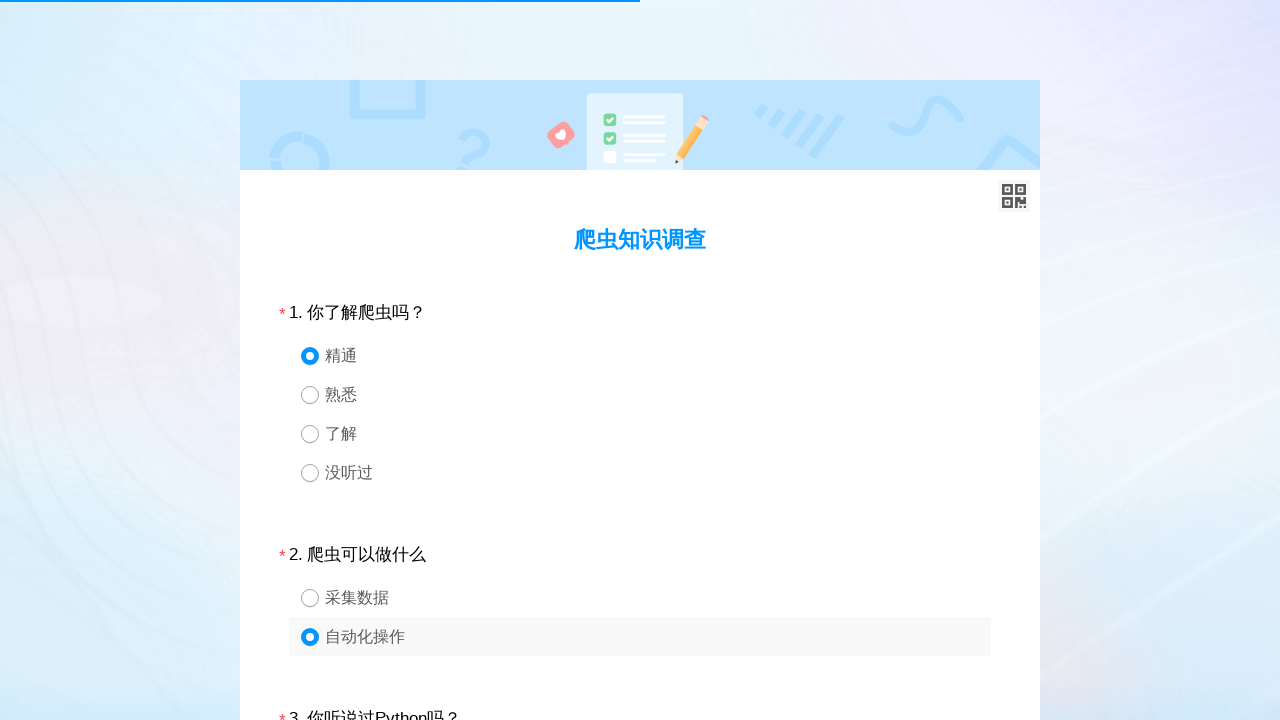

Located question 3 div
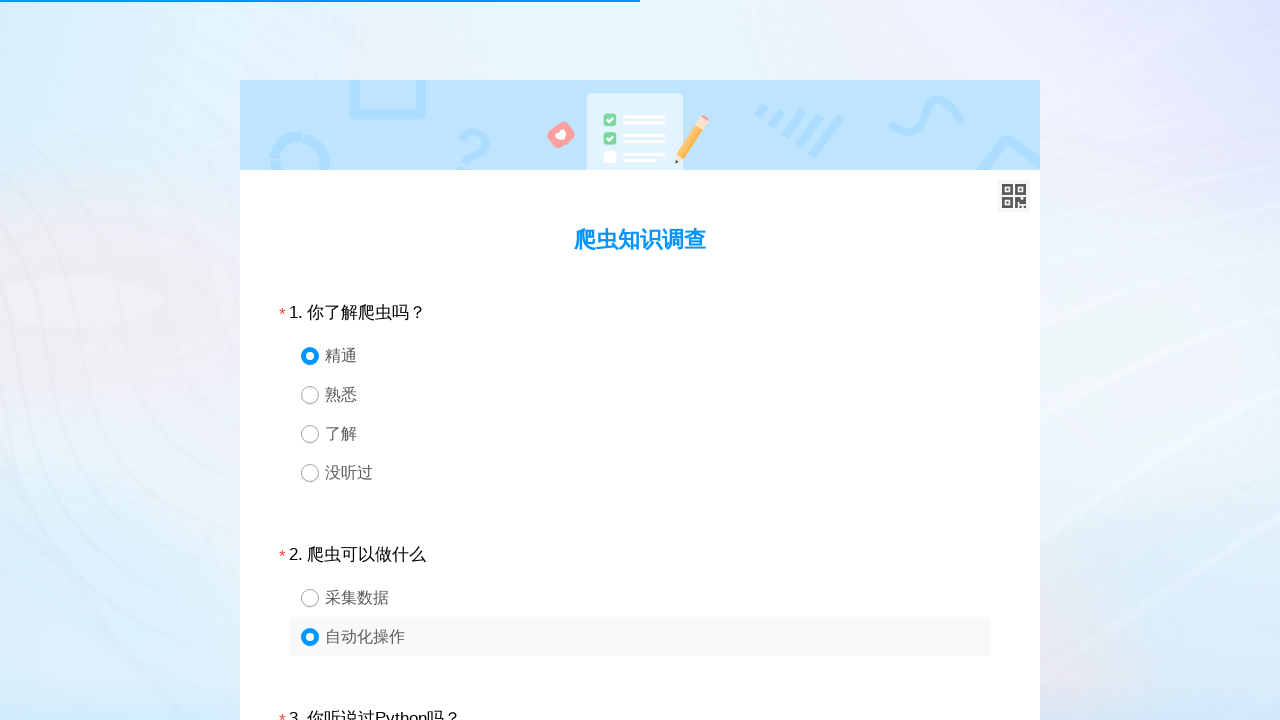

Found 4 radio options for question 3
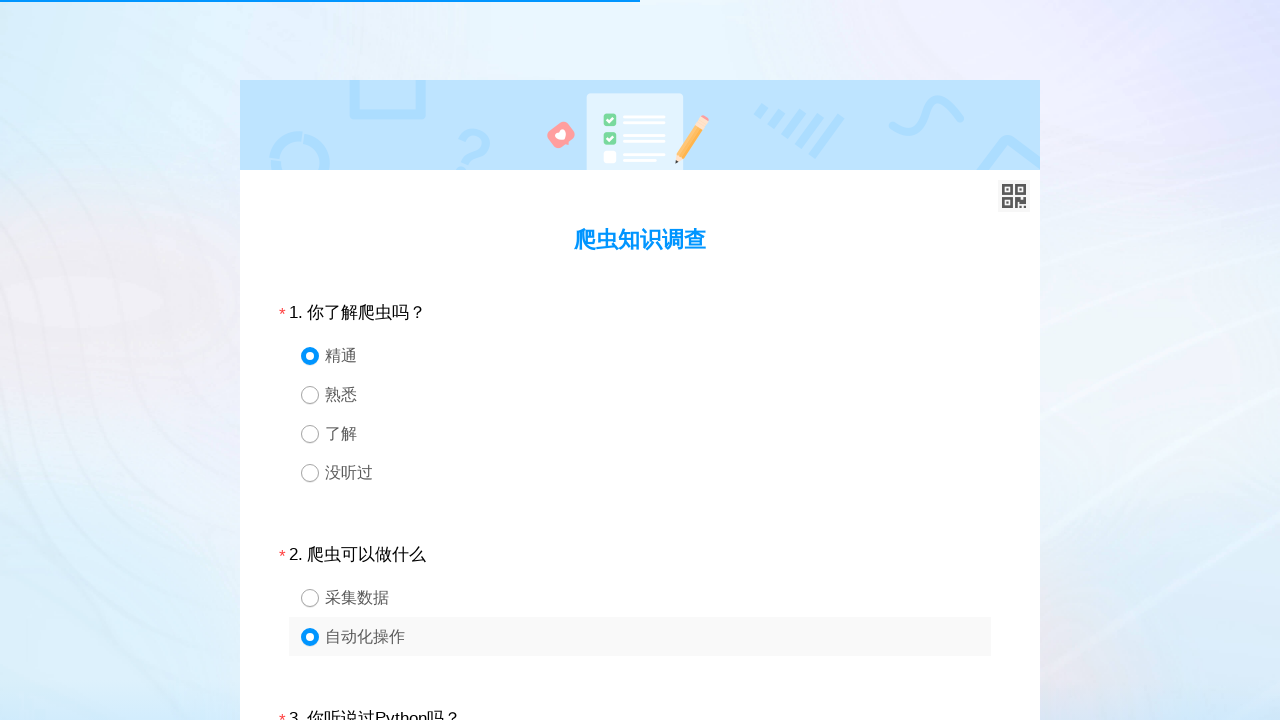

Clicked random radio option for question 3 at (640, 360) on //*[@id='div3'] >> div.ui-radio >> nth=2
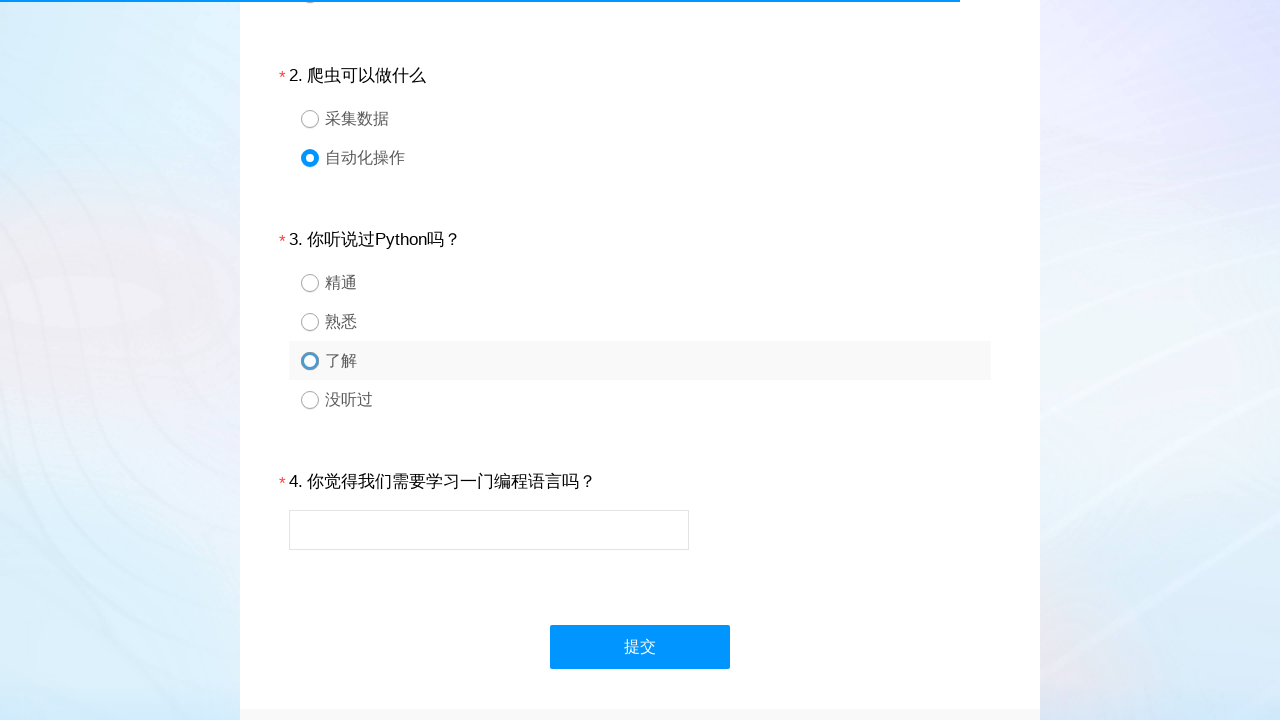

Waited 100ms after selecting question 3 option
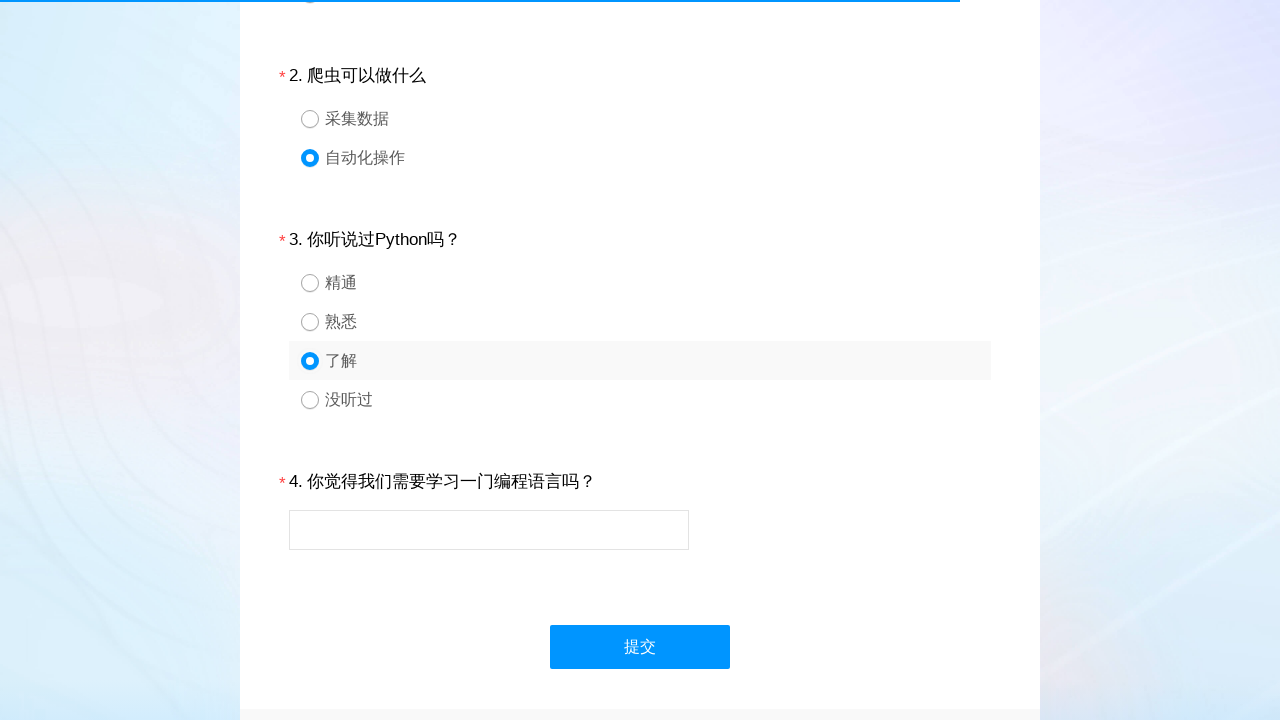

Located question 4 text input div
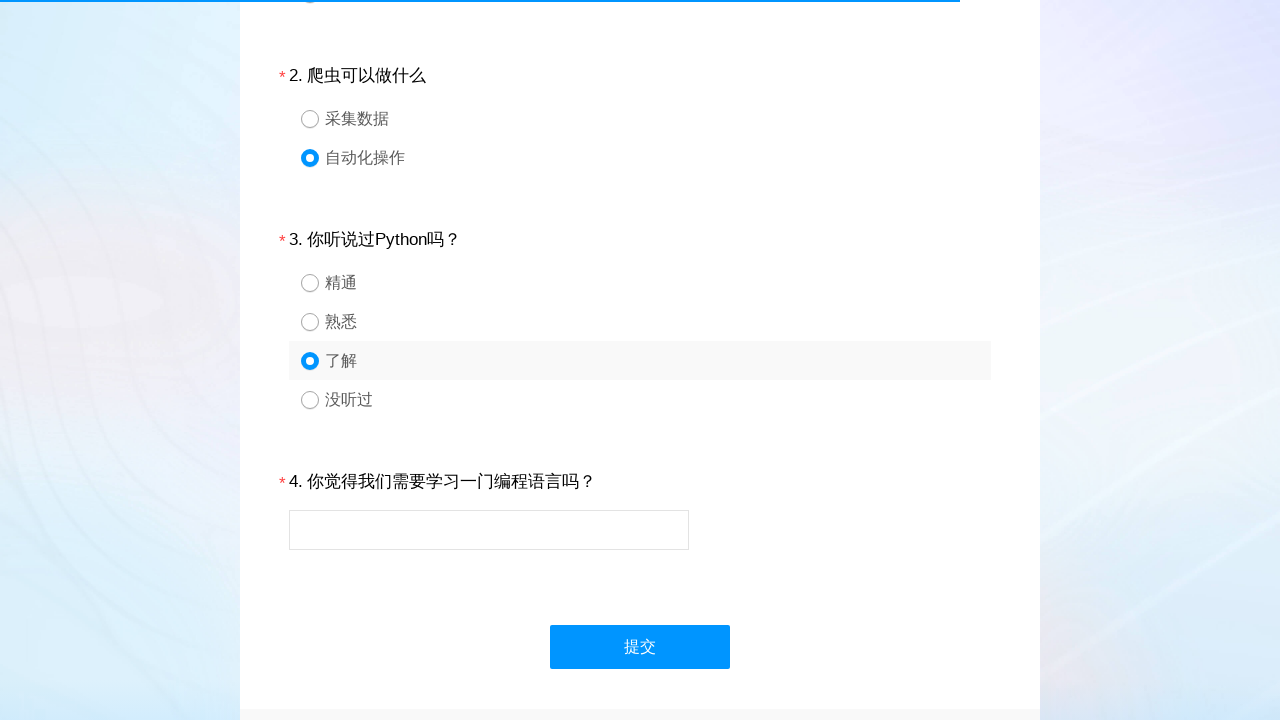

Located text input field for question 4
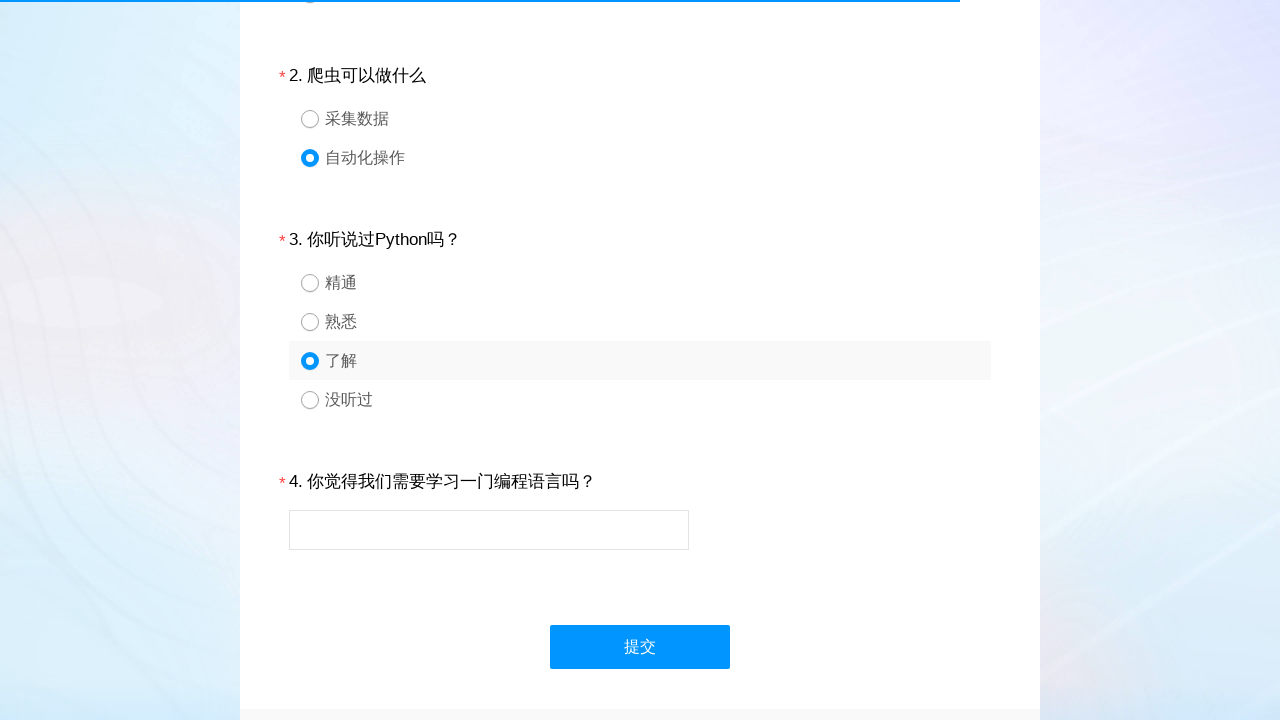

Filled text input field with sample response on xpath=//*[@id='div4'] >> input
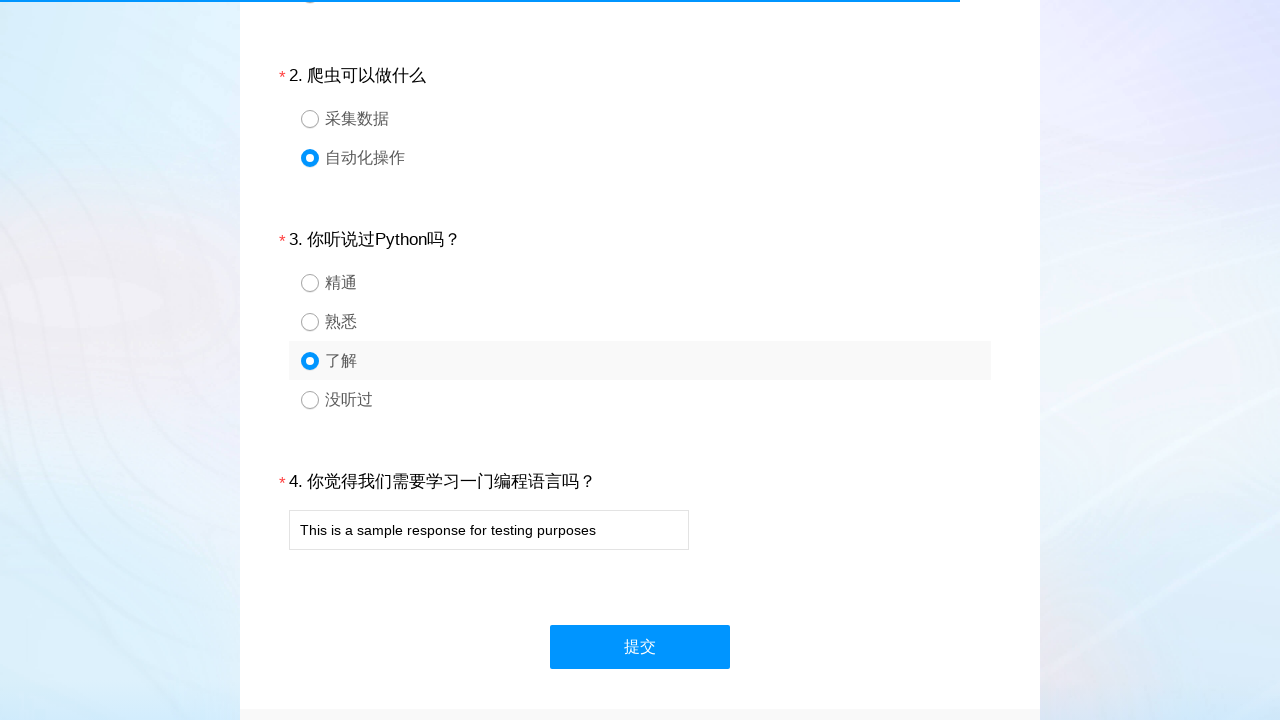

Waited 100ms after filling text input
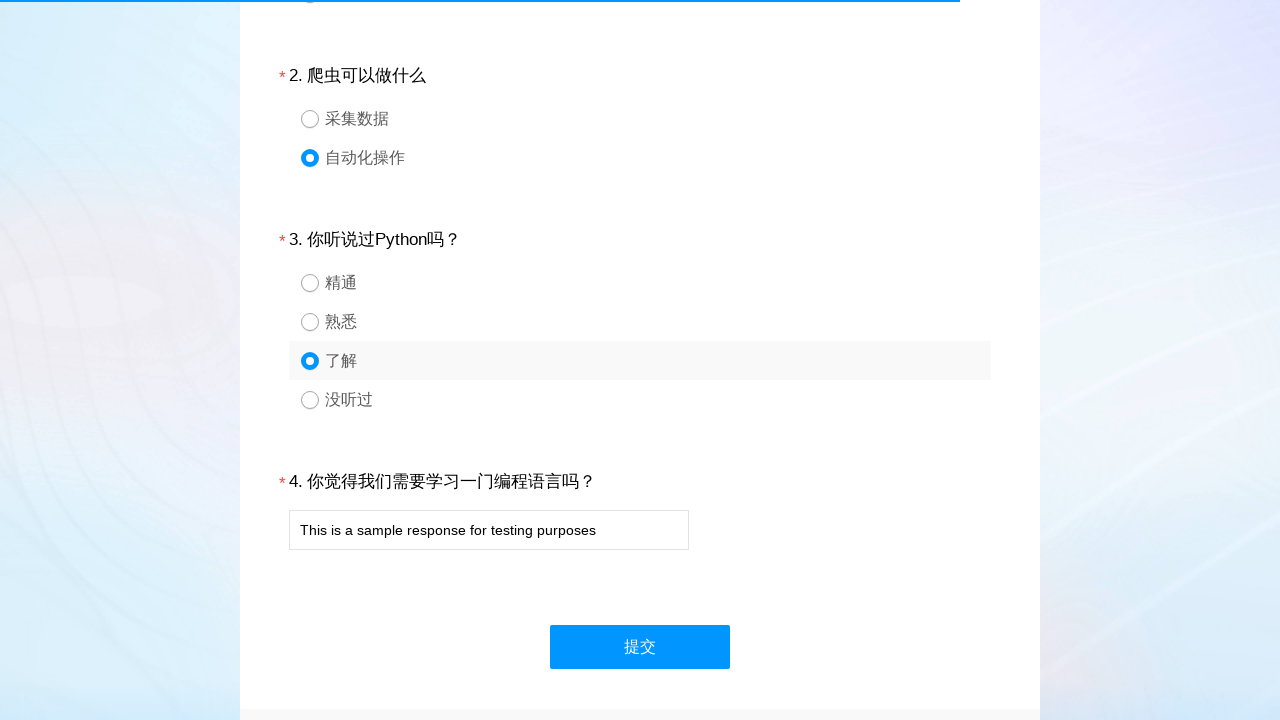

Clicked submit button to submit survey form at (640, 647) on xpath=//*[@id="ctlNext"]
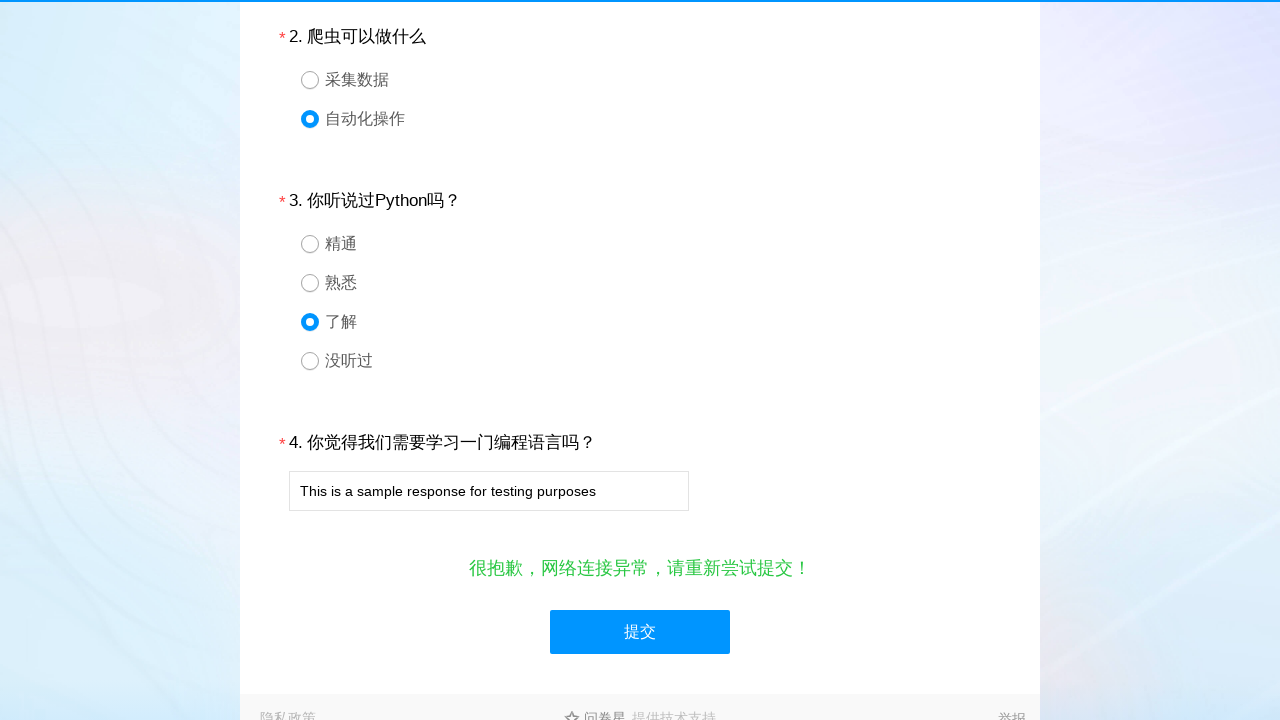

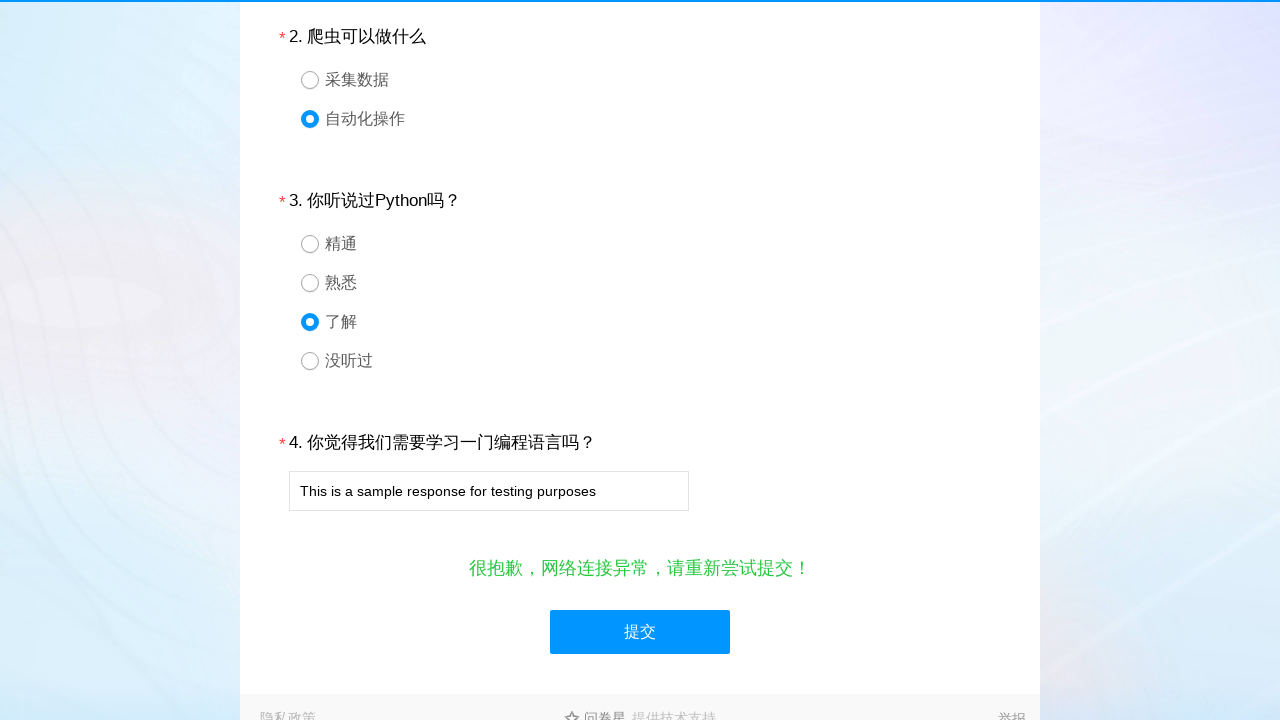